Fills a textarea with test text, then scrolls up by 50 pixels from a position offset from the submit button element.

Starting URL: https://crossbrowsertesting.github.io/selenium_example_page.html

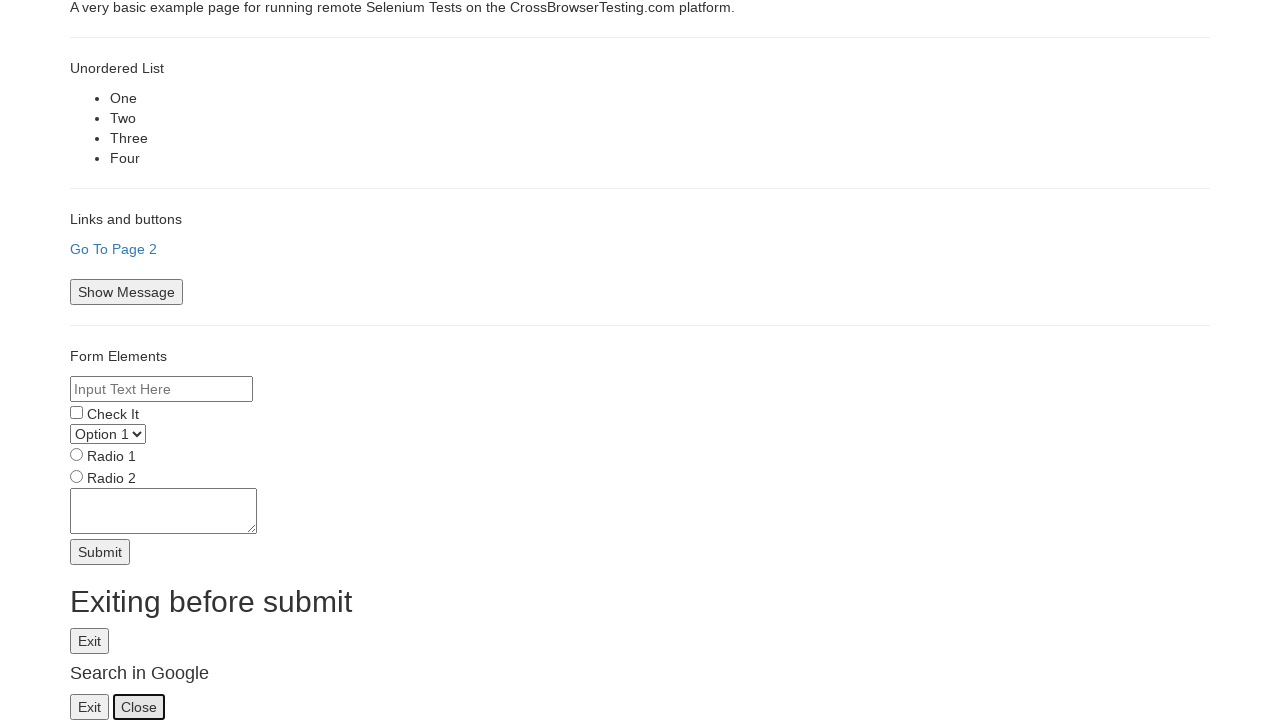

Filled textarea with test text (aaaa...eeee) on textarea[name='textarea']
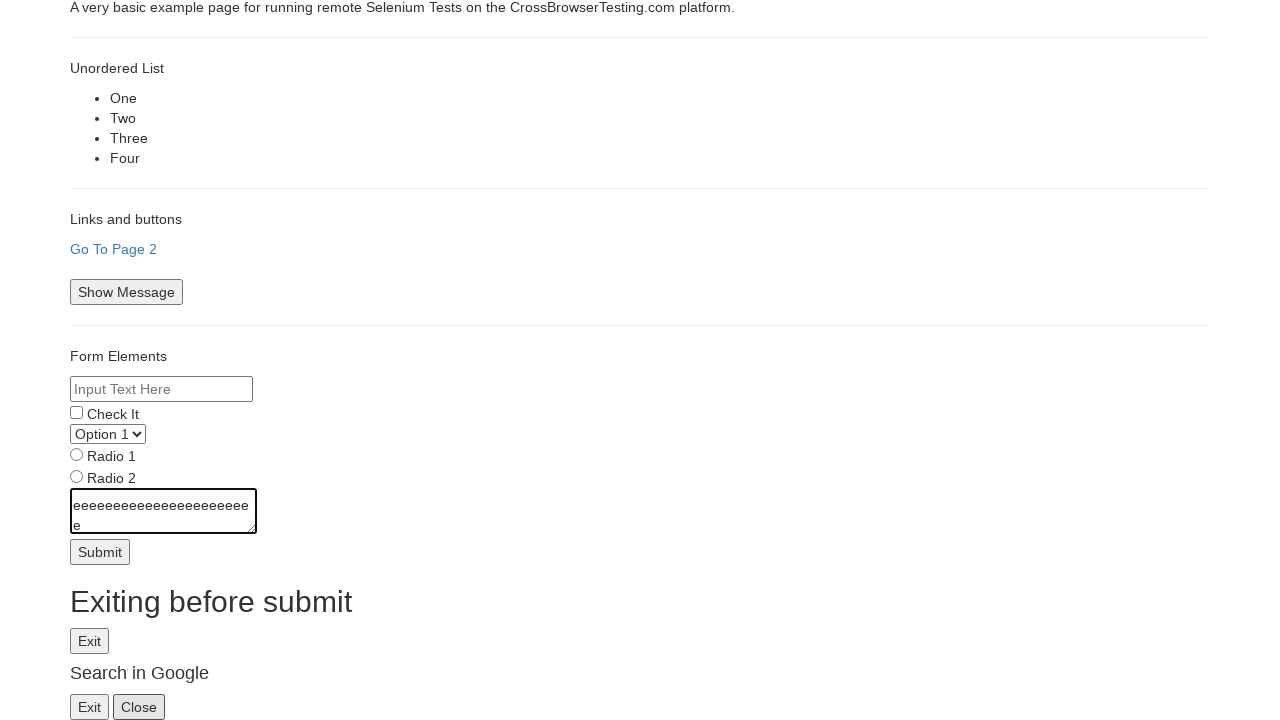

Located submit button and retrieved its bounding box
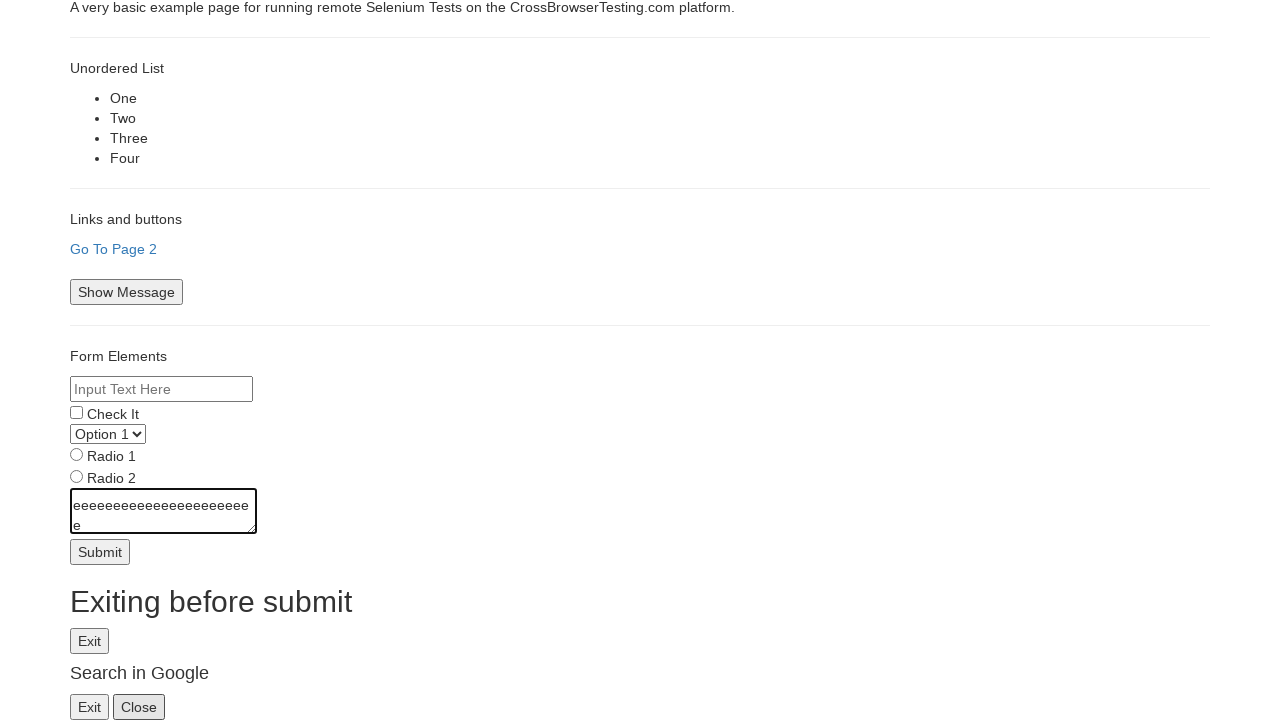

Moved mouse to submit button center with -50px vertical offset at (100, 502)
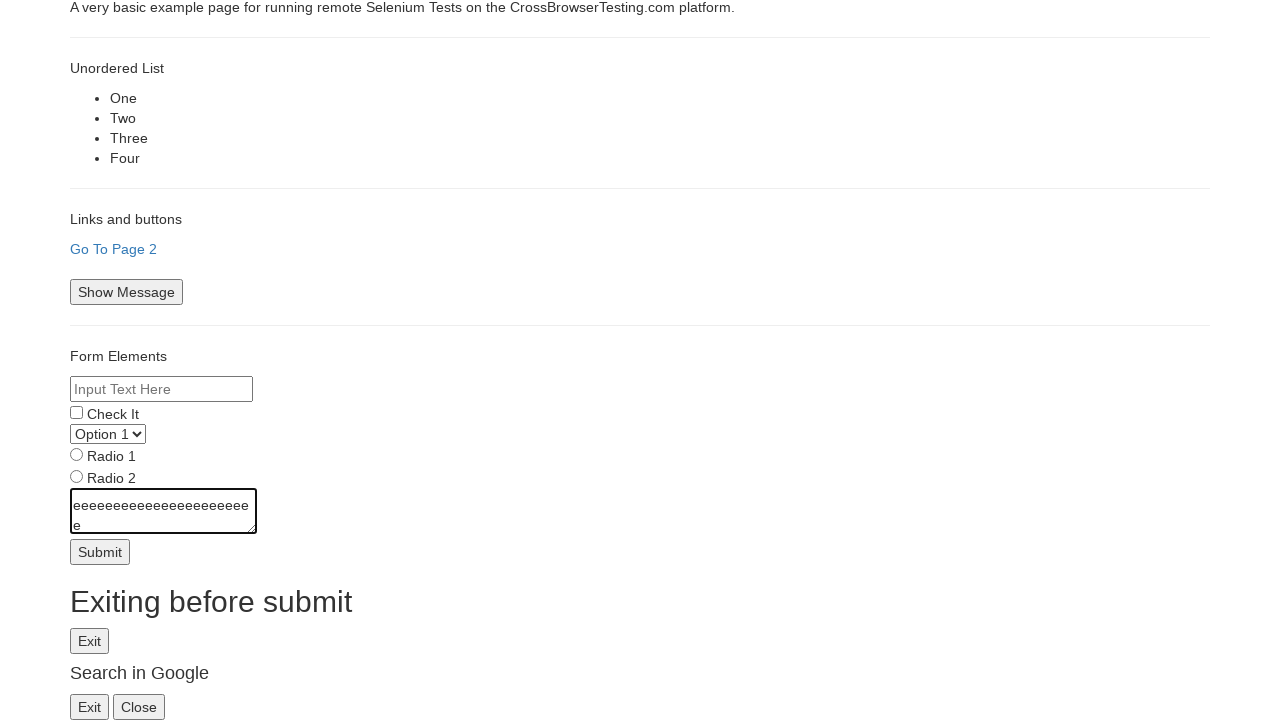

Scrolled up by 50 pixels from offset position
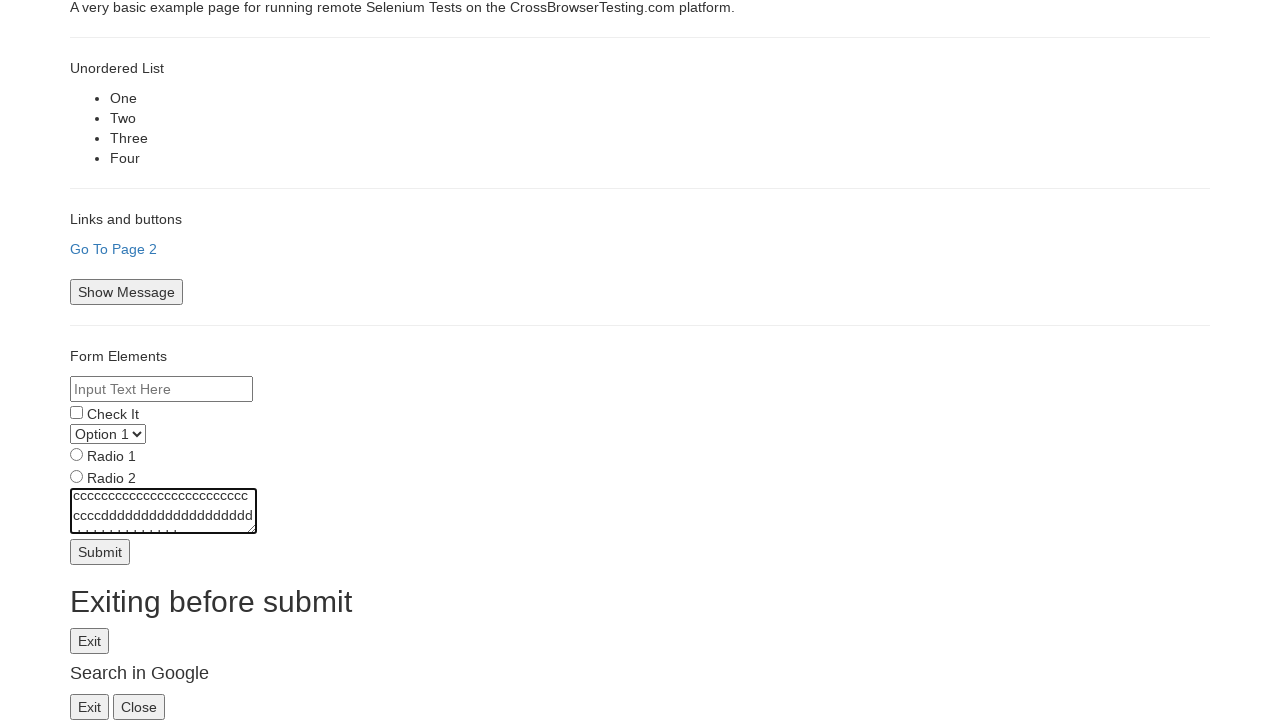

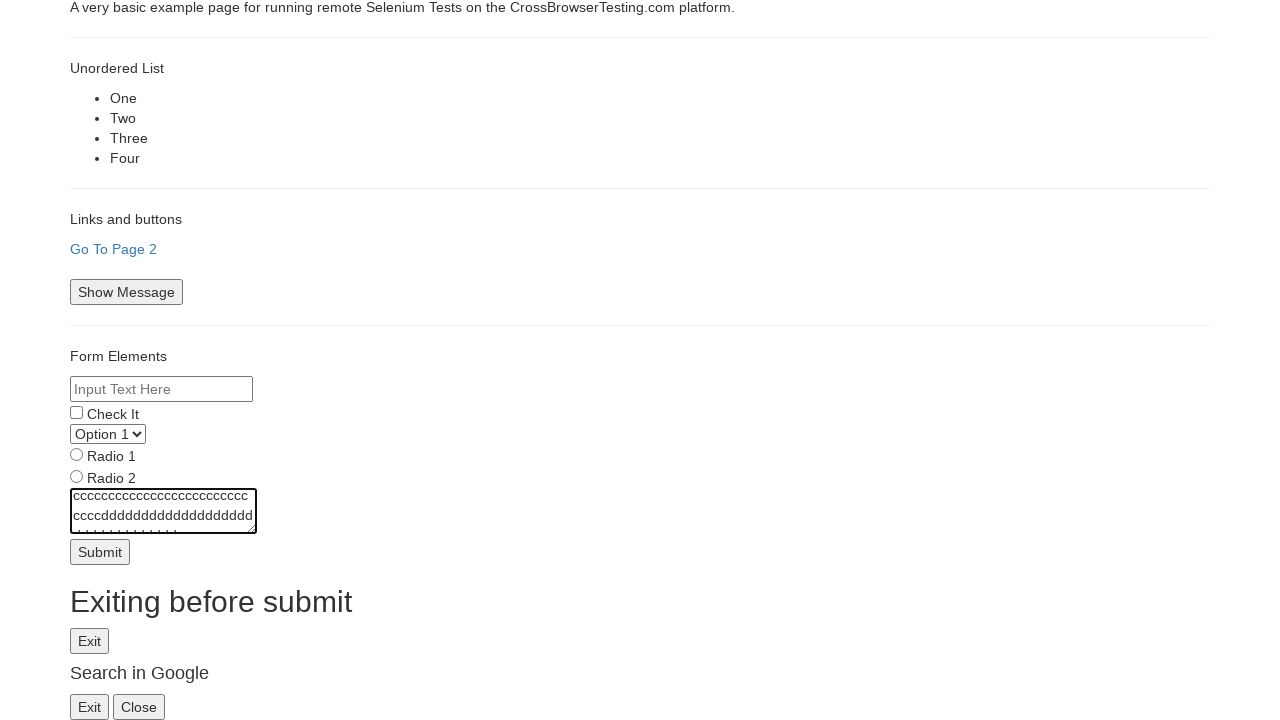